Tests responsive design of the website by viewing the homepage in iPhone X device emulation mode

Starting URL: https://automationexercise.com/

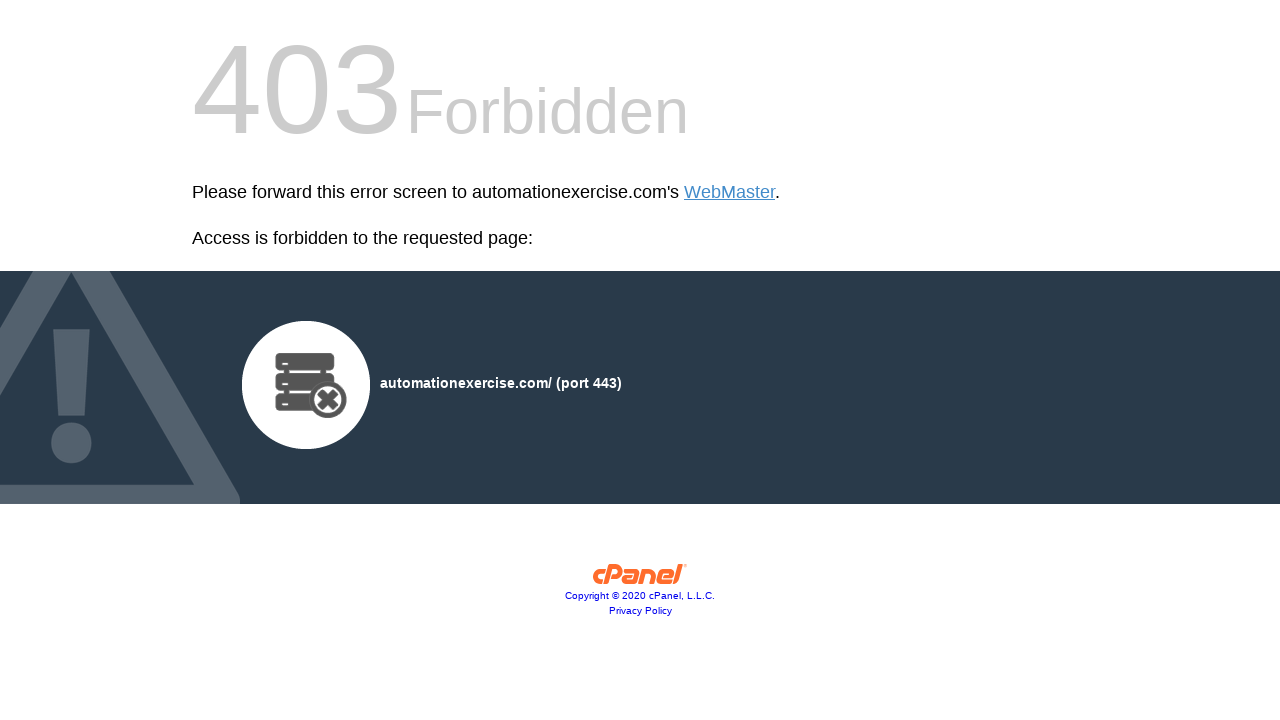

Set viewport to iPhone X dimensions (375x812)
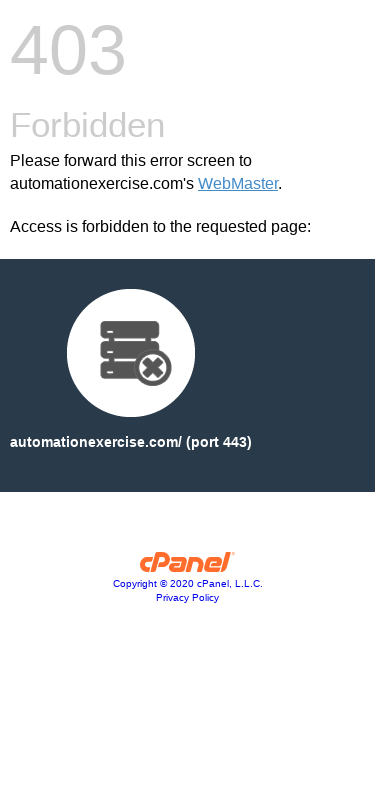

Waited for page to fully load (networkidle)
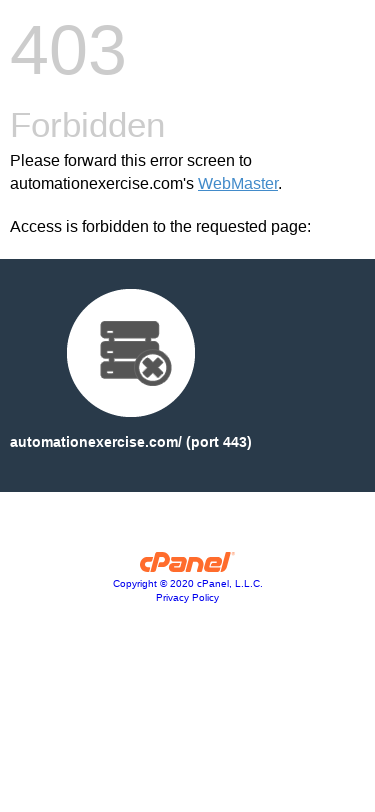

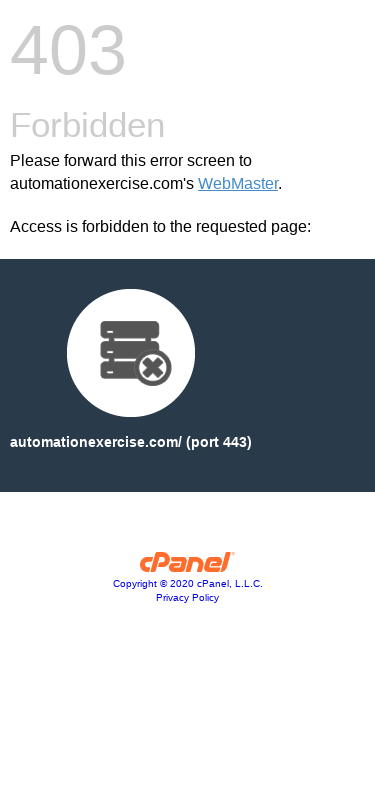